Tests confirm dialog handling by triggering alerts and both dismissing and accepting them to verify different outcomes

Starting URL: http://demo.automationtesting.in/Alerts.html

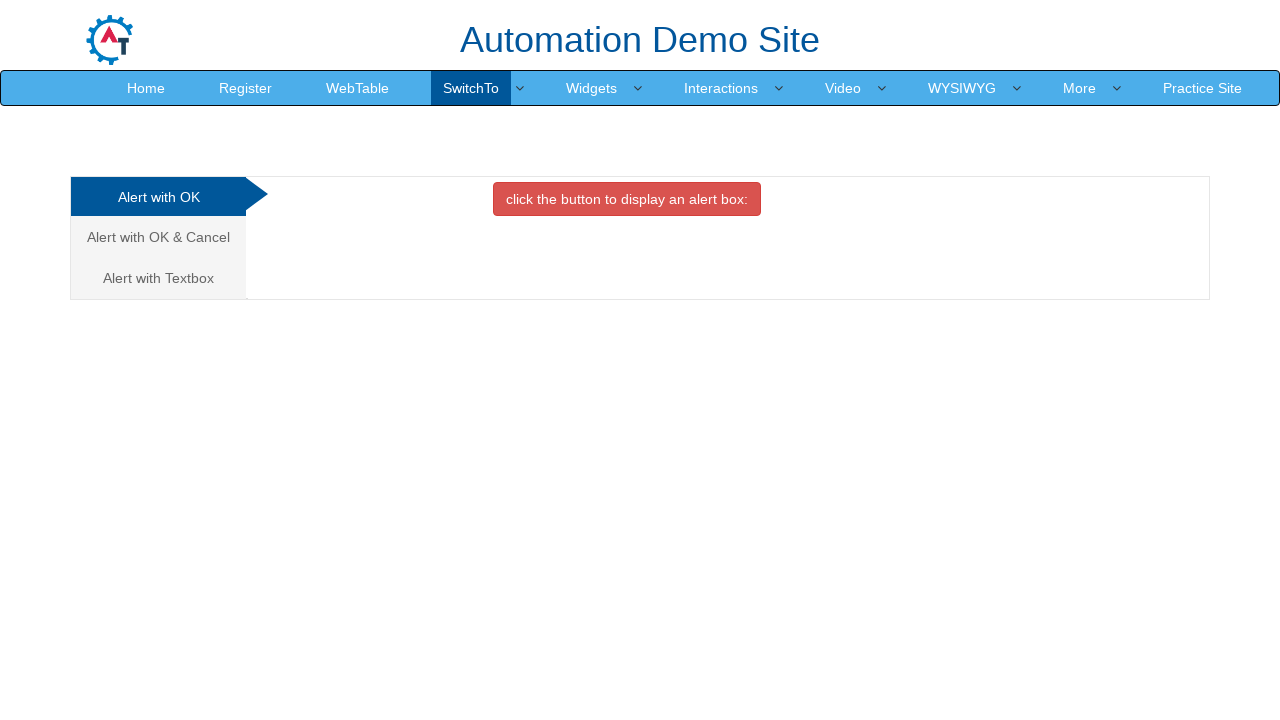

Clicked on Cancel Tab at (158, 237) on xpath=//a[@href='#CancelTab']
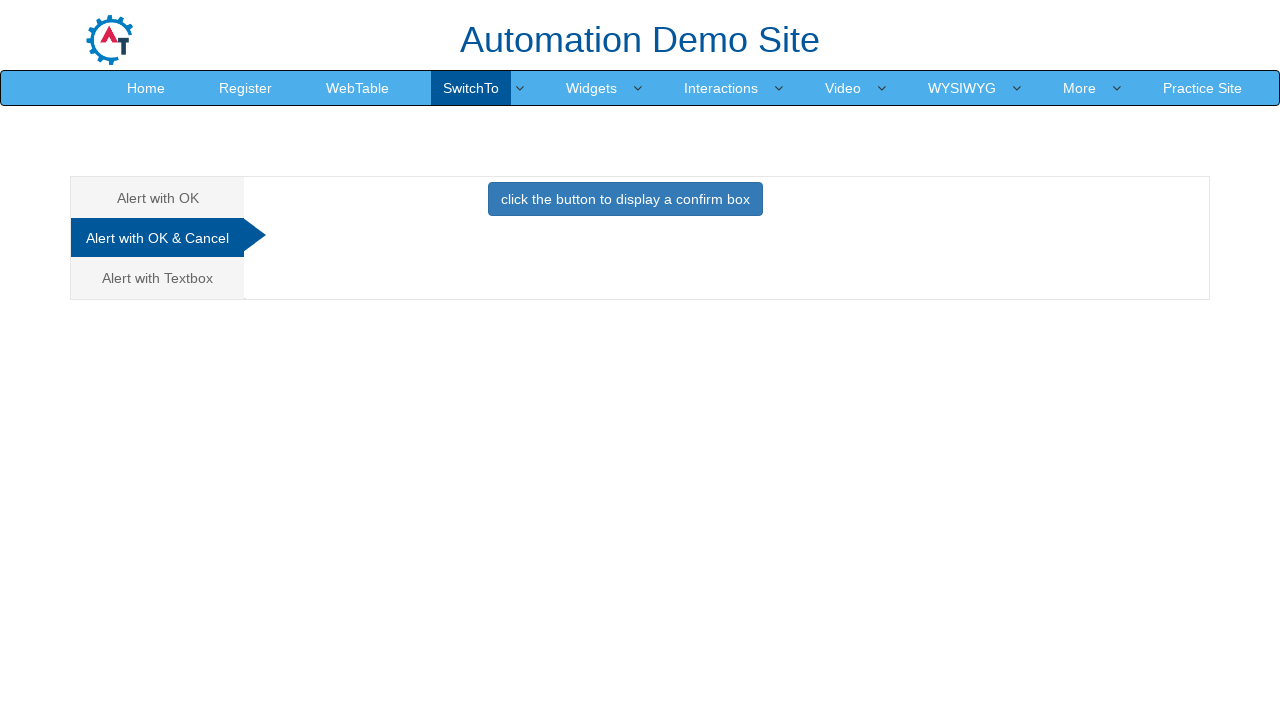

Set up dialog handler to dismiss the confirm dialog
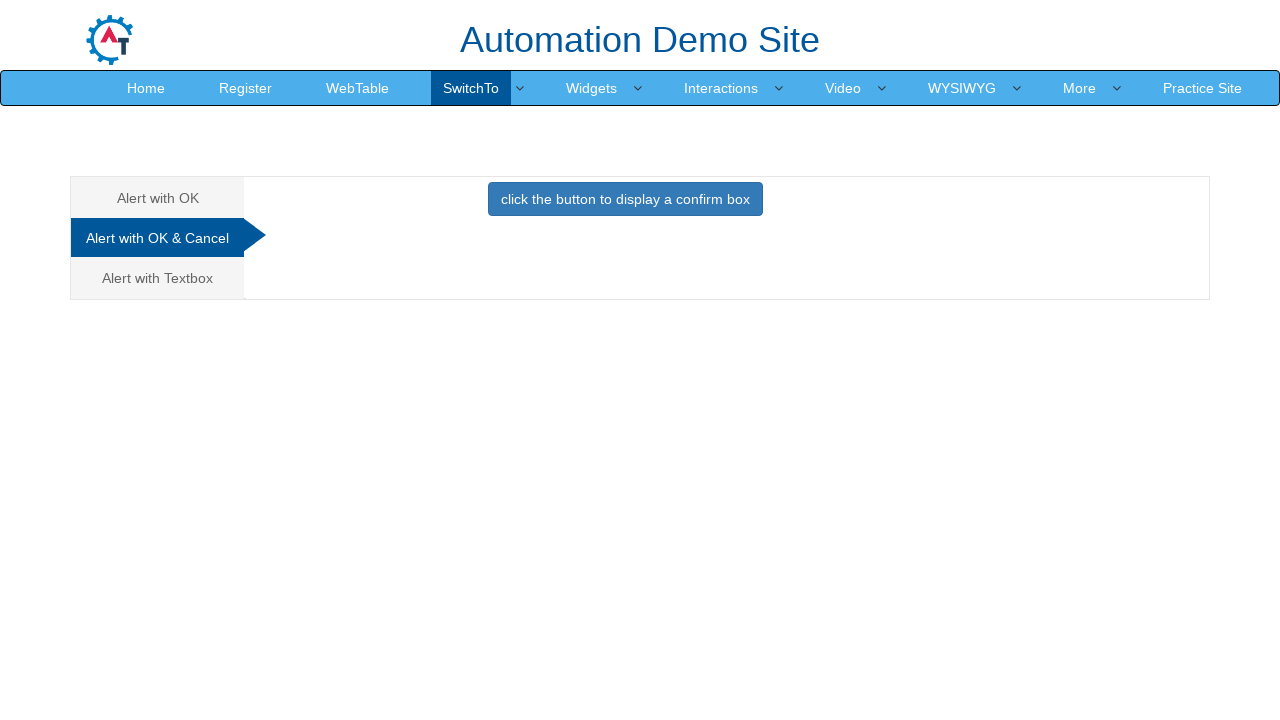

Clicked button to trigger confirm dialog at (625, 199) on .btn-primary
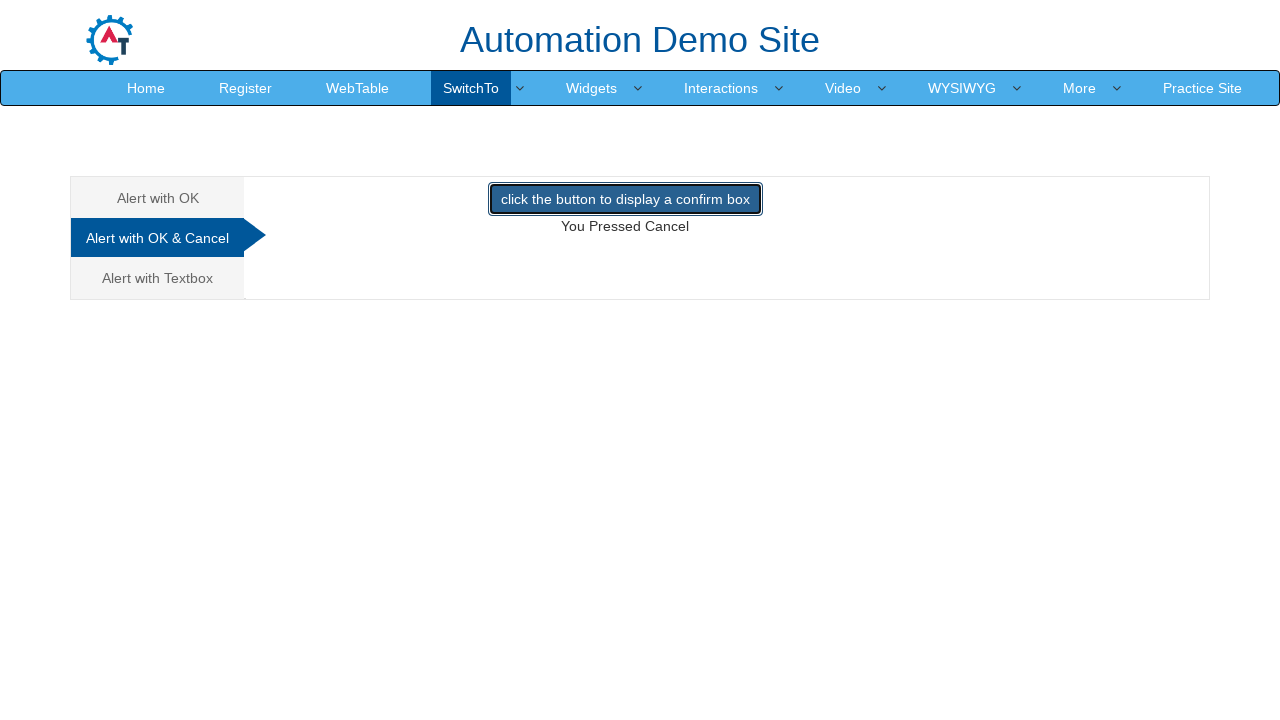

Result text appeared after dismissing the dialog
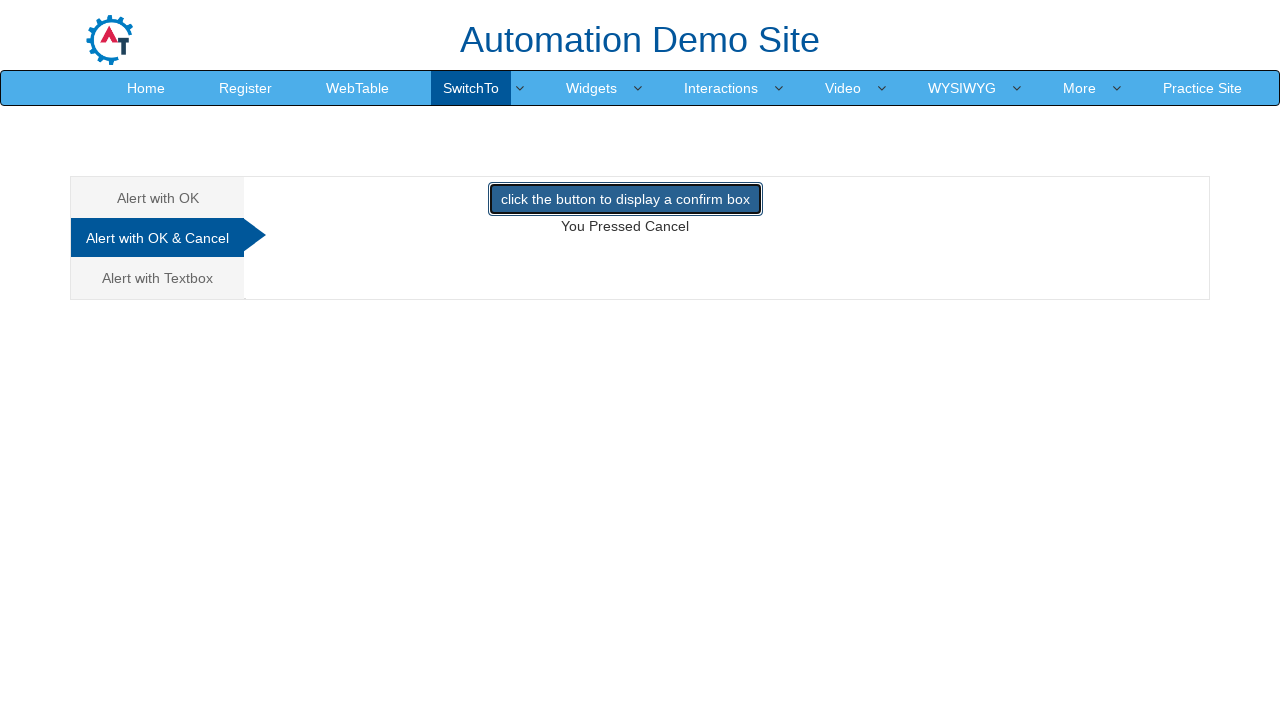

Set up dialog handler to accept the confirm dialog
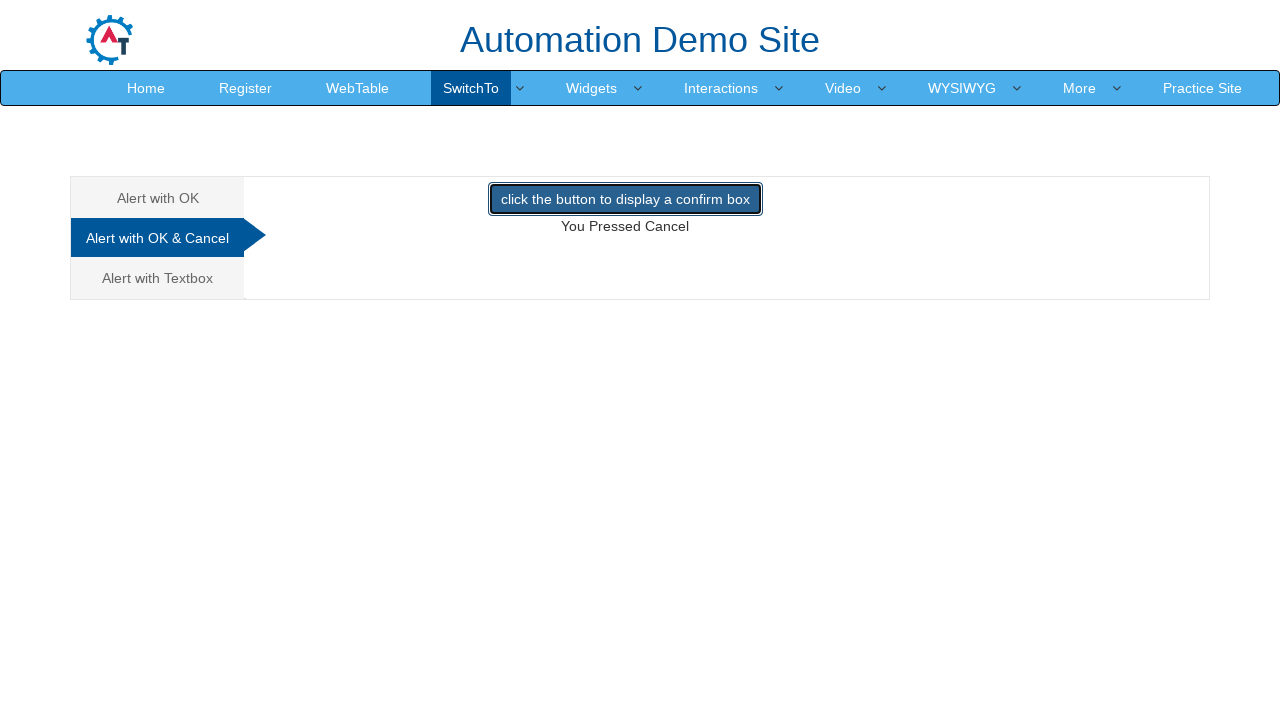

Clicked button to trigger confirm dialog again at (625, 199) on .btn-primary
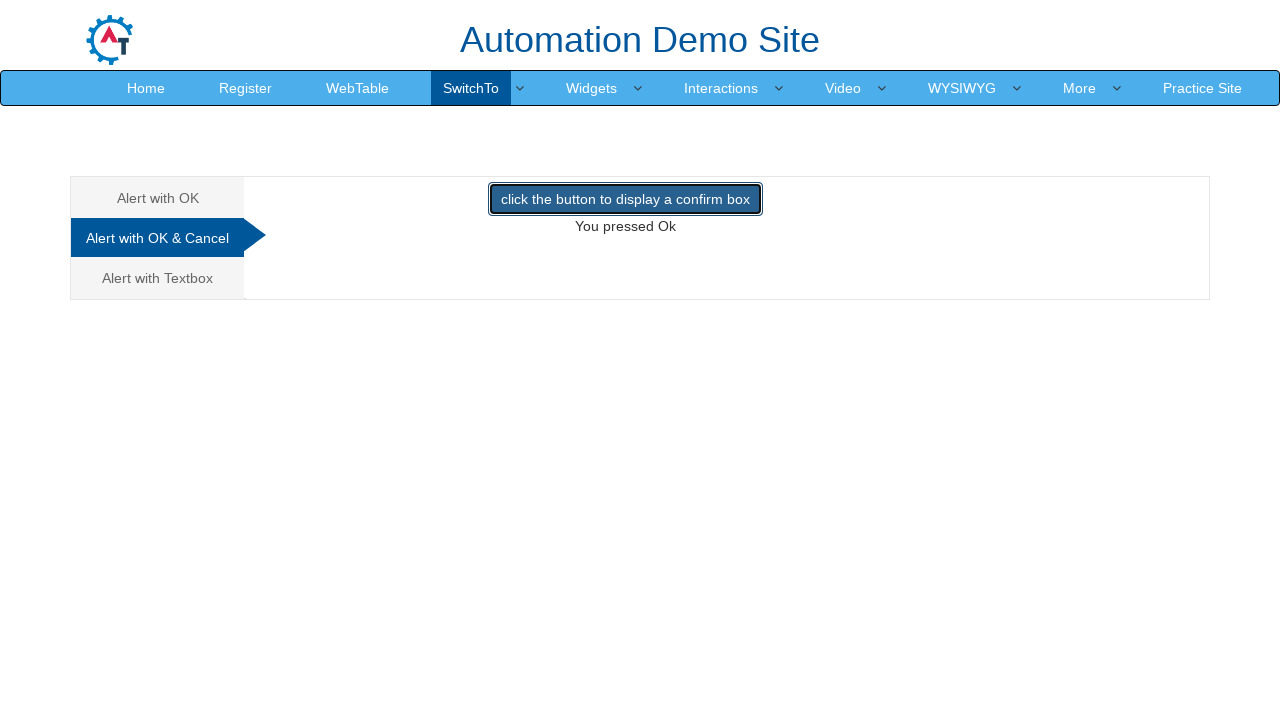

Result text appeared after accepting the dialog
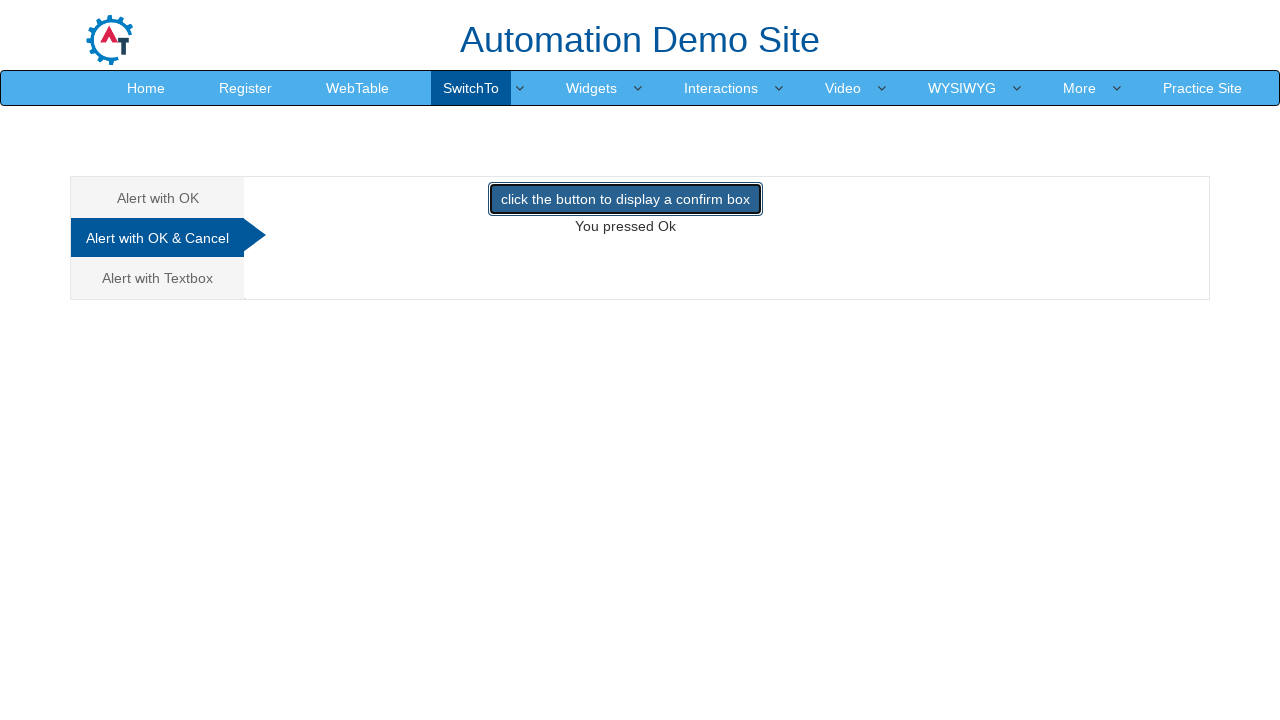

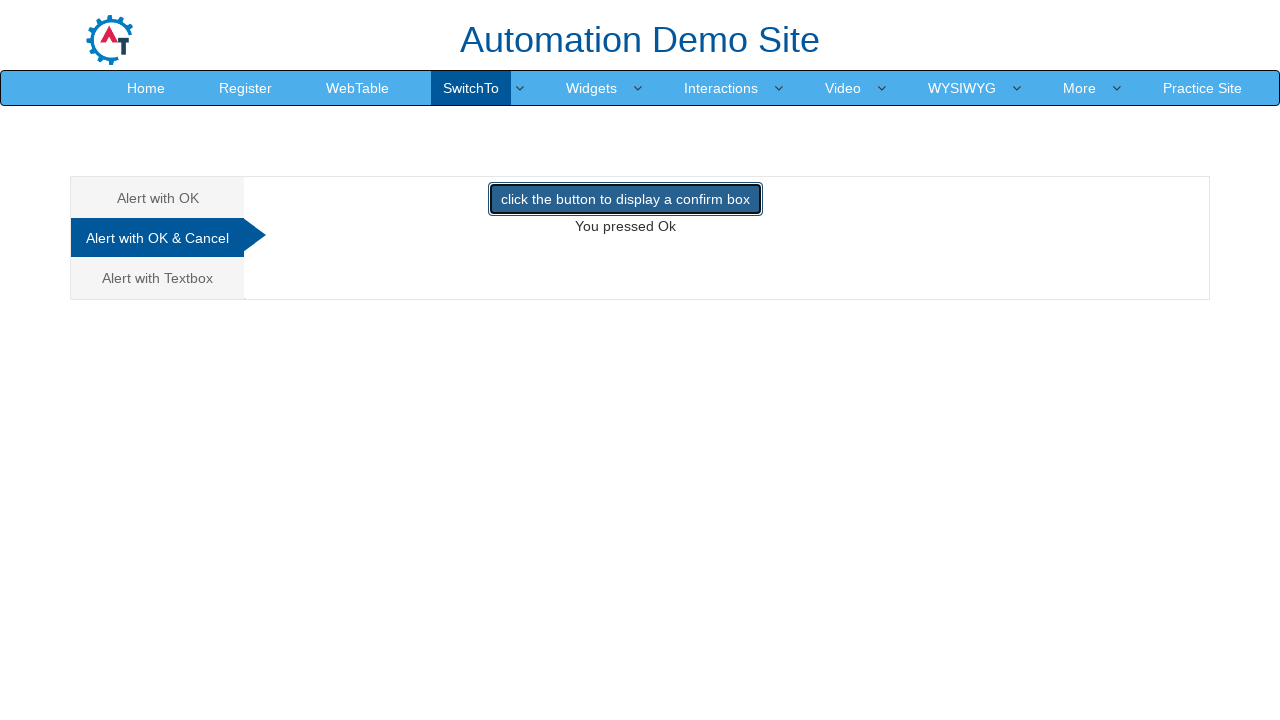